Tests a form submission by filling in first name, last name, and email fields using tab-separated input, then submitting the form with Enter key.

Starting URL: http://secure-retreat-92358.herokuapp.com/

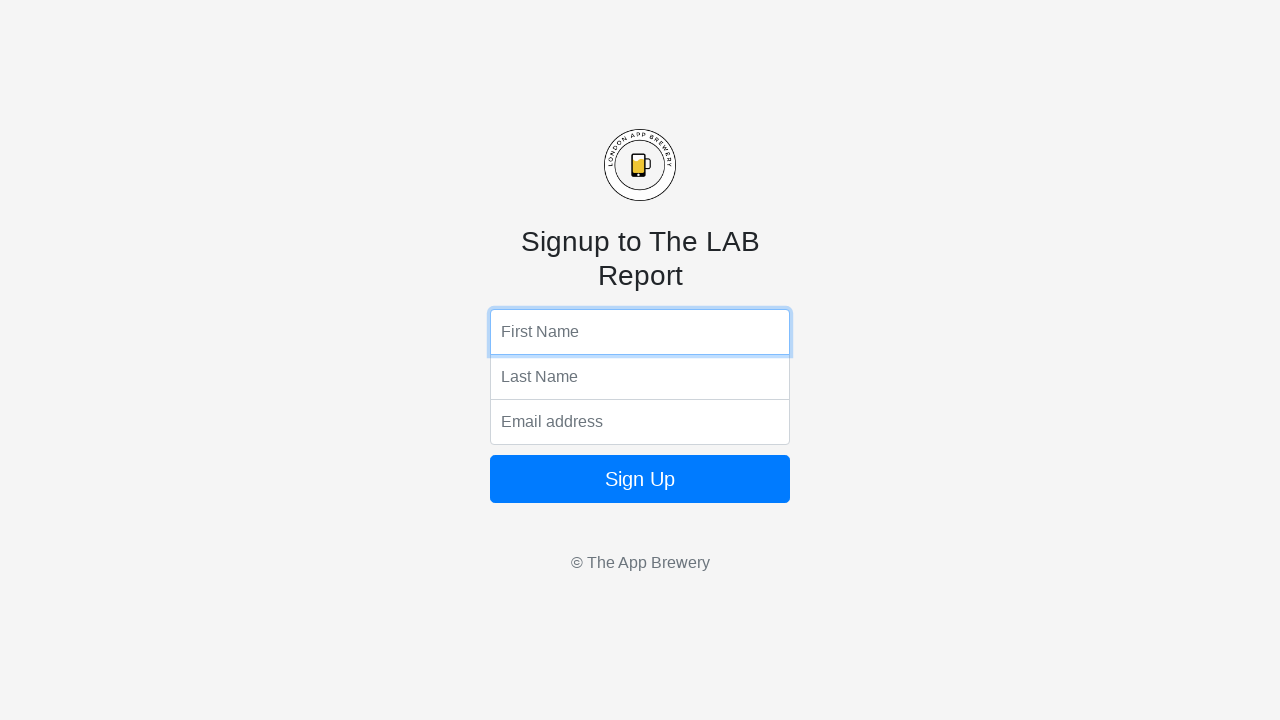

Filled first name field with 'Bartosz' on xpath=/html/body/form/input[1]
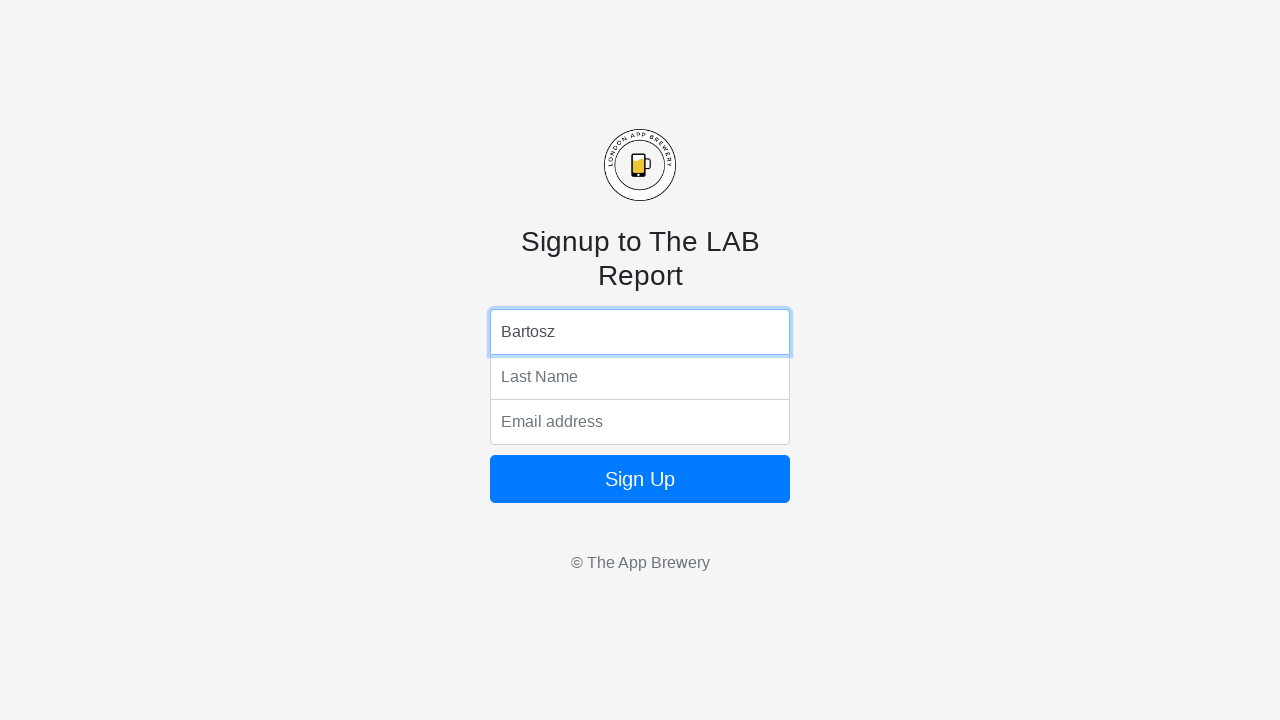

Pressed Tab to move to last name field on xpath=/html/body/form/input[1]
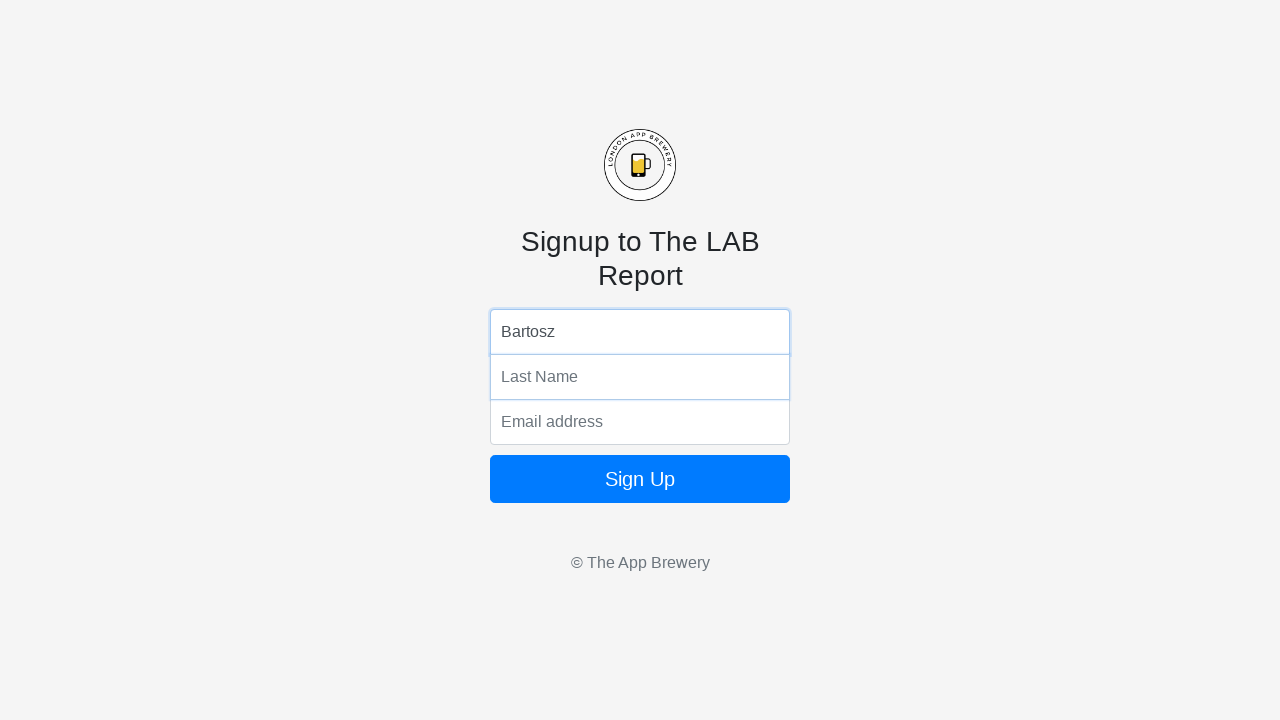

Typed 'Kowalski' in last name field
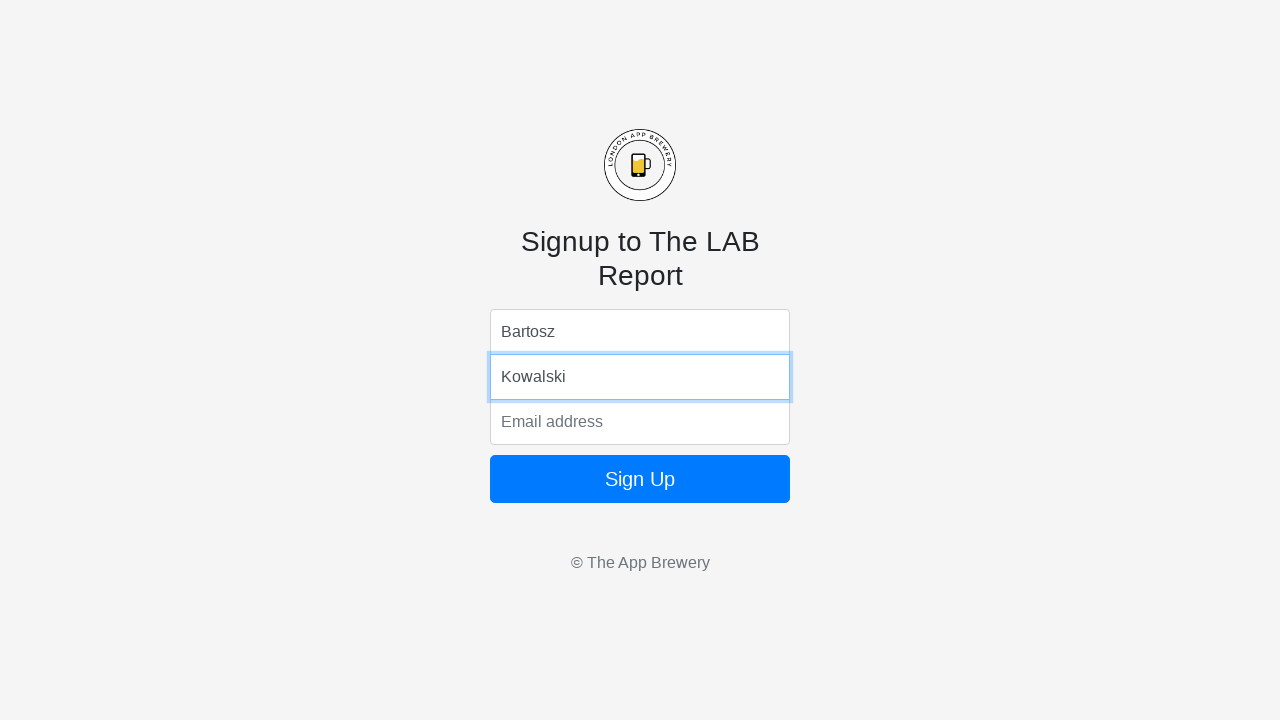

Pressed Tab to move to email field
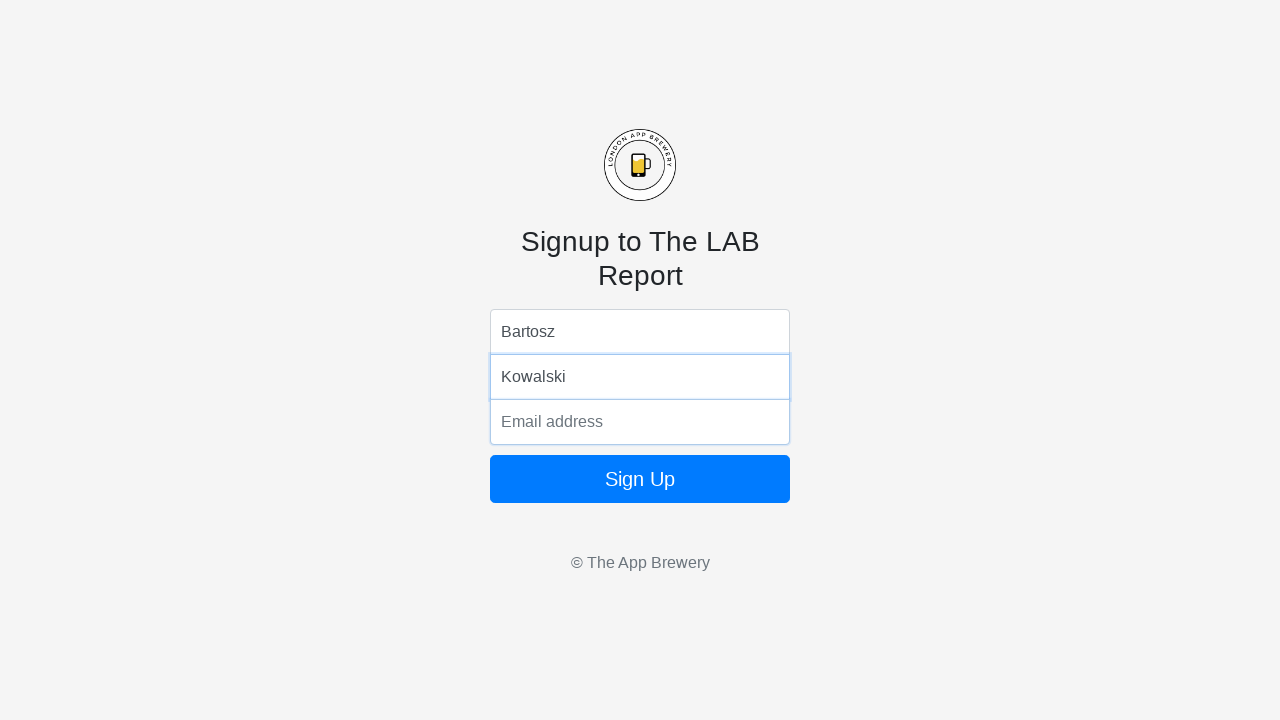

Typed 'bartosz.test@example.com' in email field
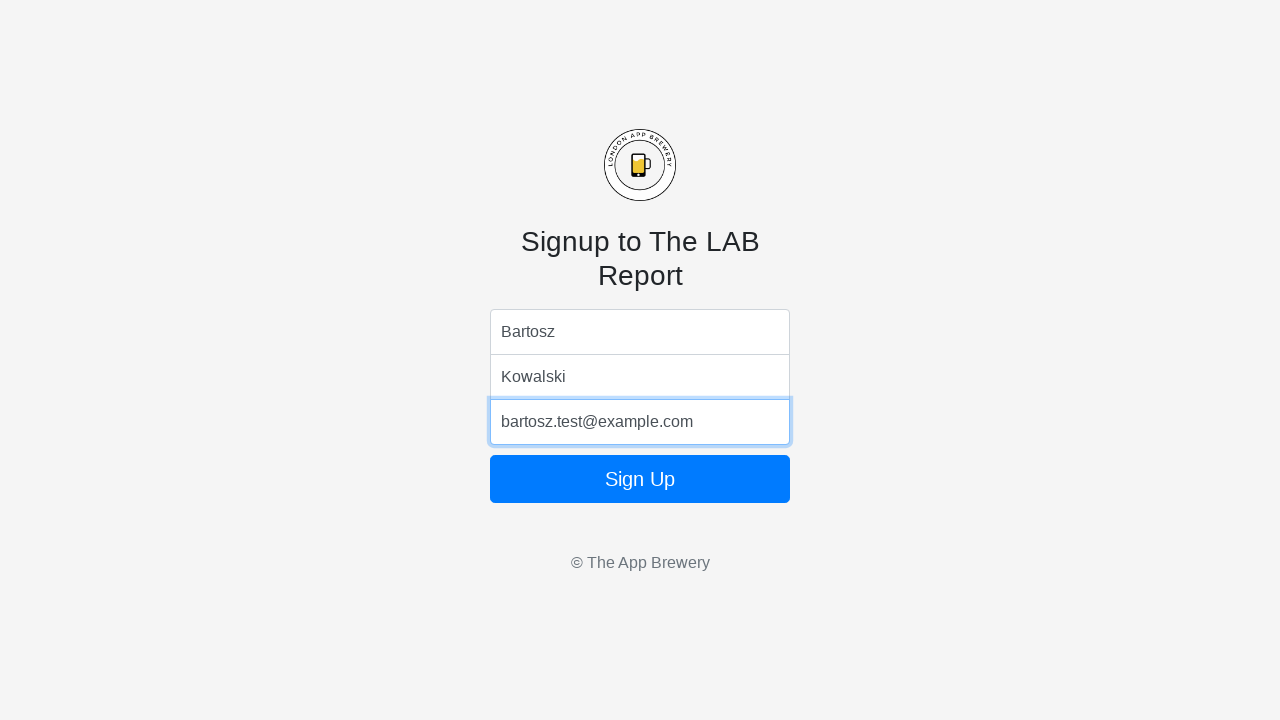

Pressed Enter to submit the form
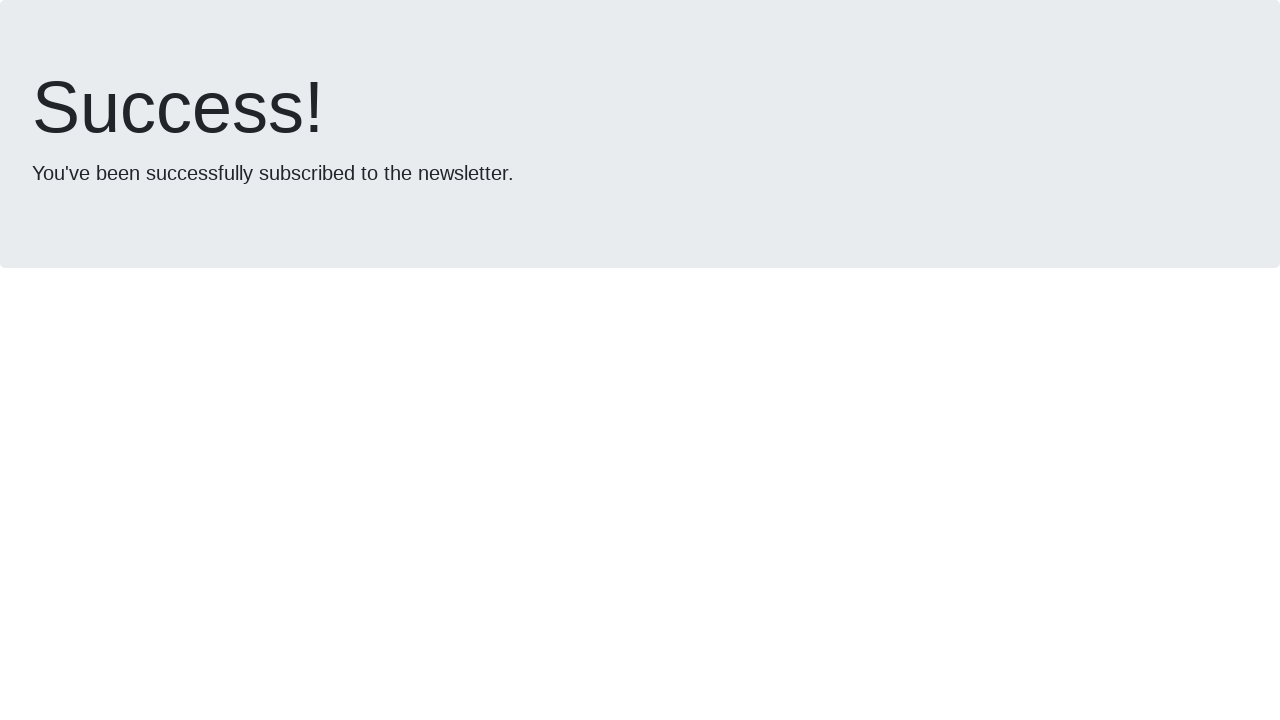

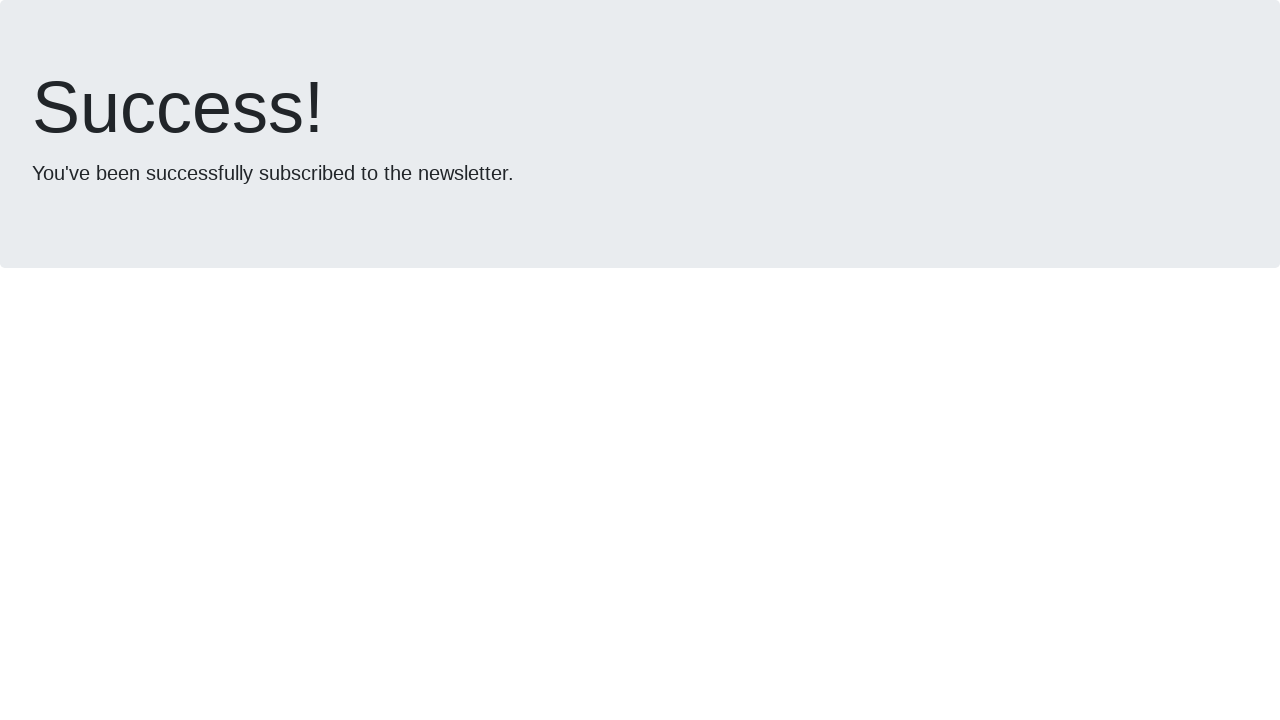